Tests the domain availability checker on registro.br by entering domain names in the search field and verifying that availability results are displayed.

Starting URL: https://registro.br

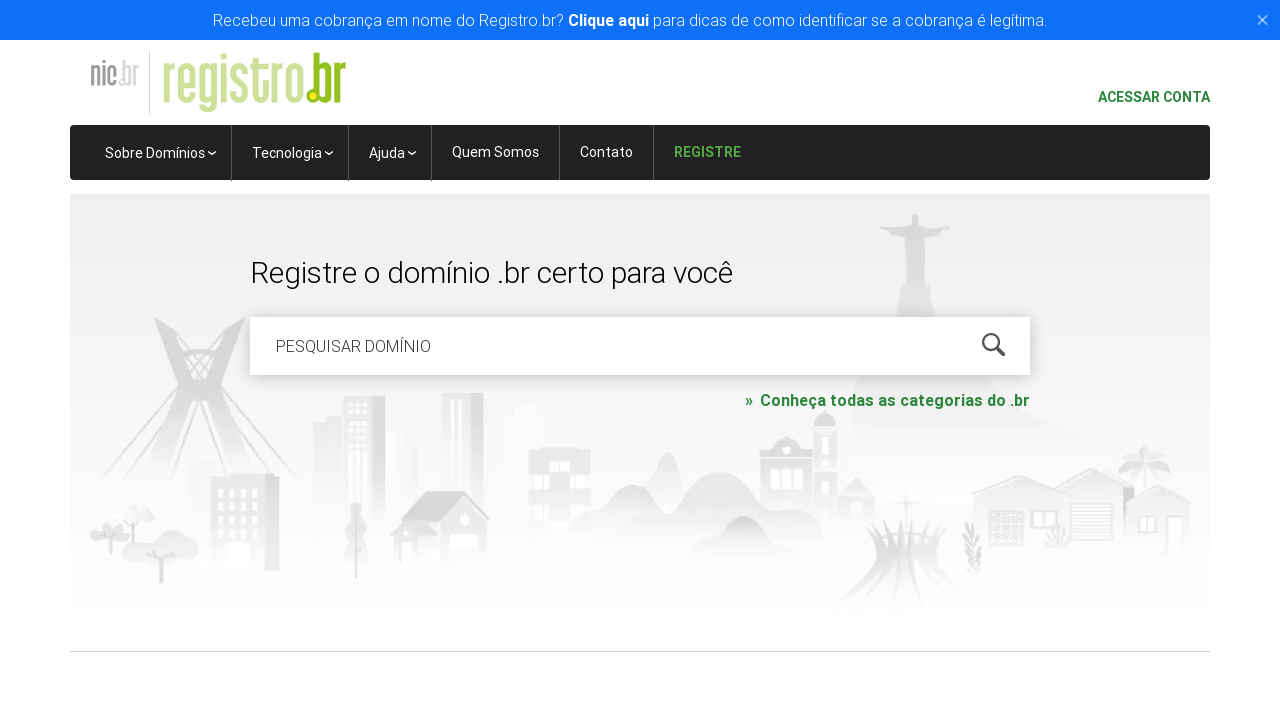

Cleared domain search field on #is-avail-field
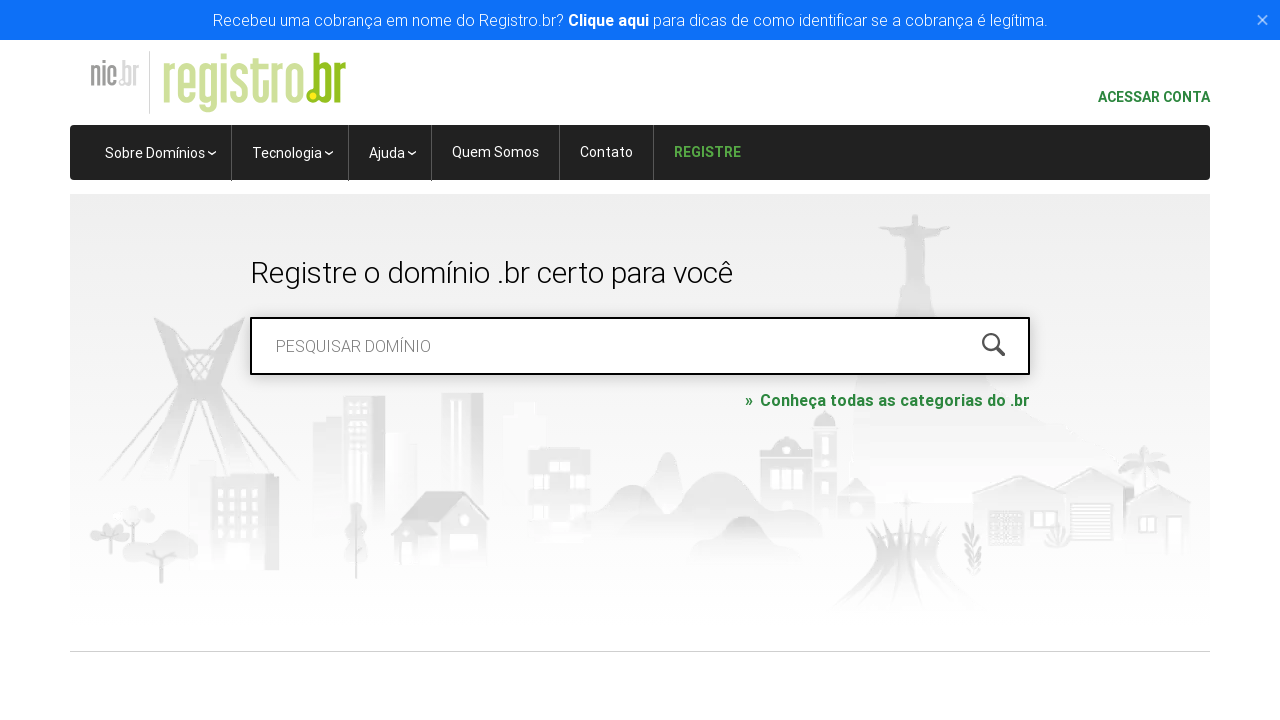

Entered domain 'botscompython.com.br' in search field on #is-avail-field
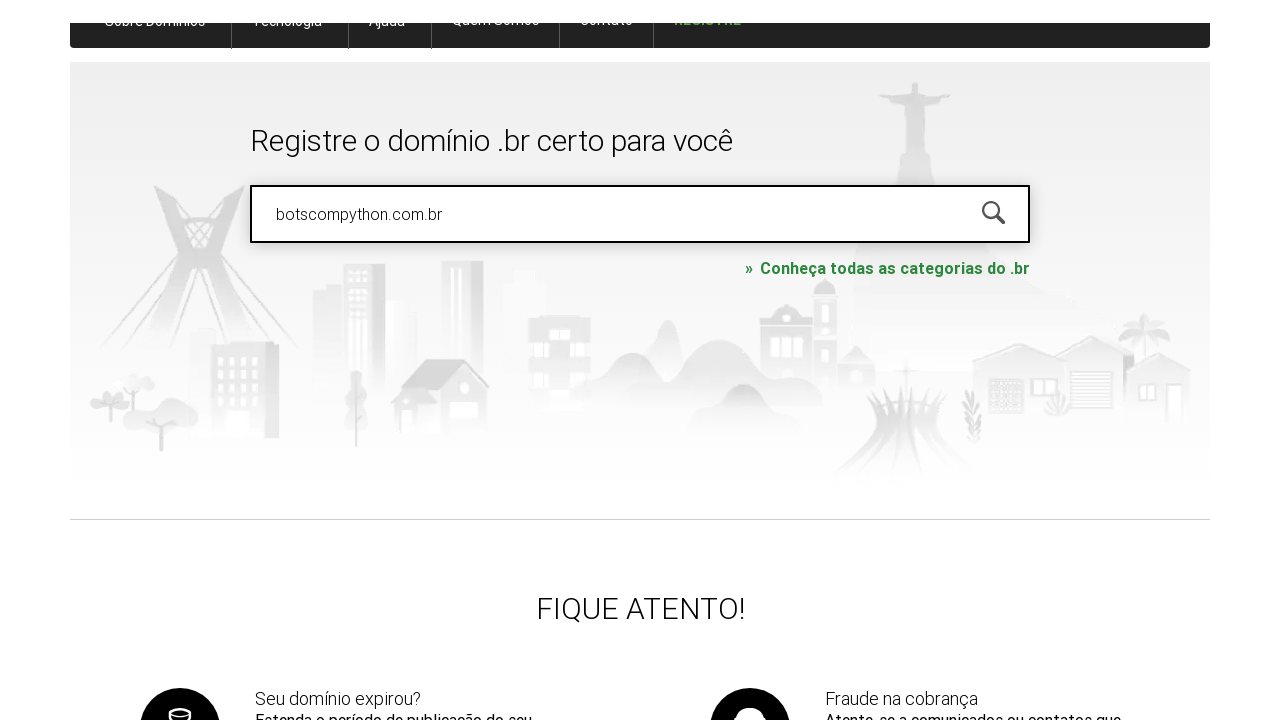

Pressed Enter to search for domain 'botscompython.com.br' on #is-avail-field
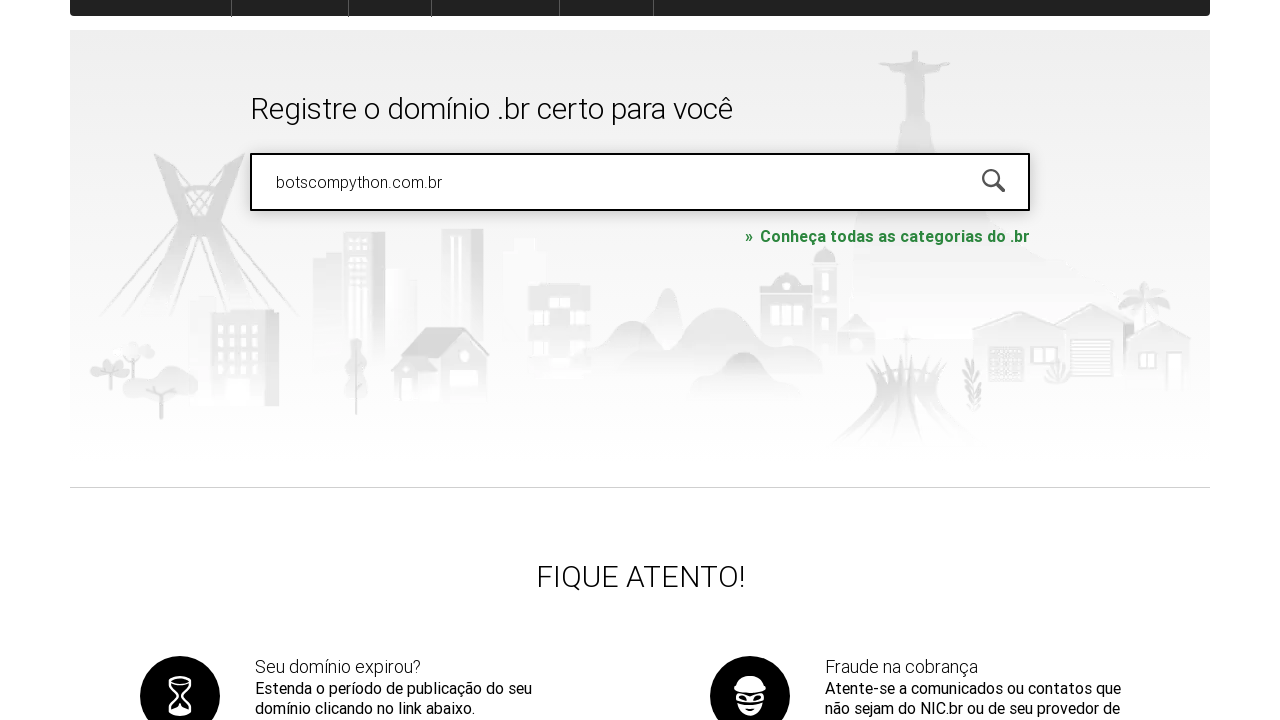

Availability results loaded for domain 'botscompython.com.br'
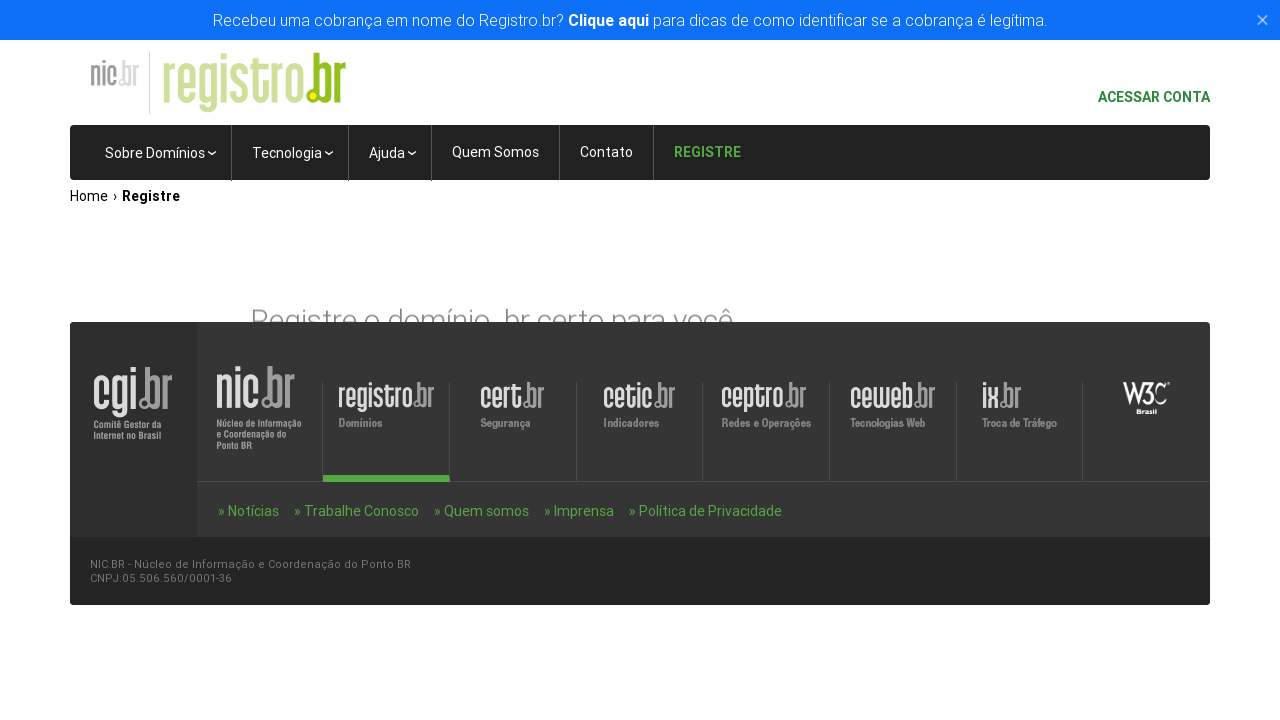

Waited for page to fully load before next domain check
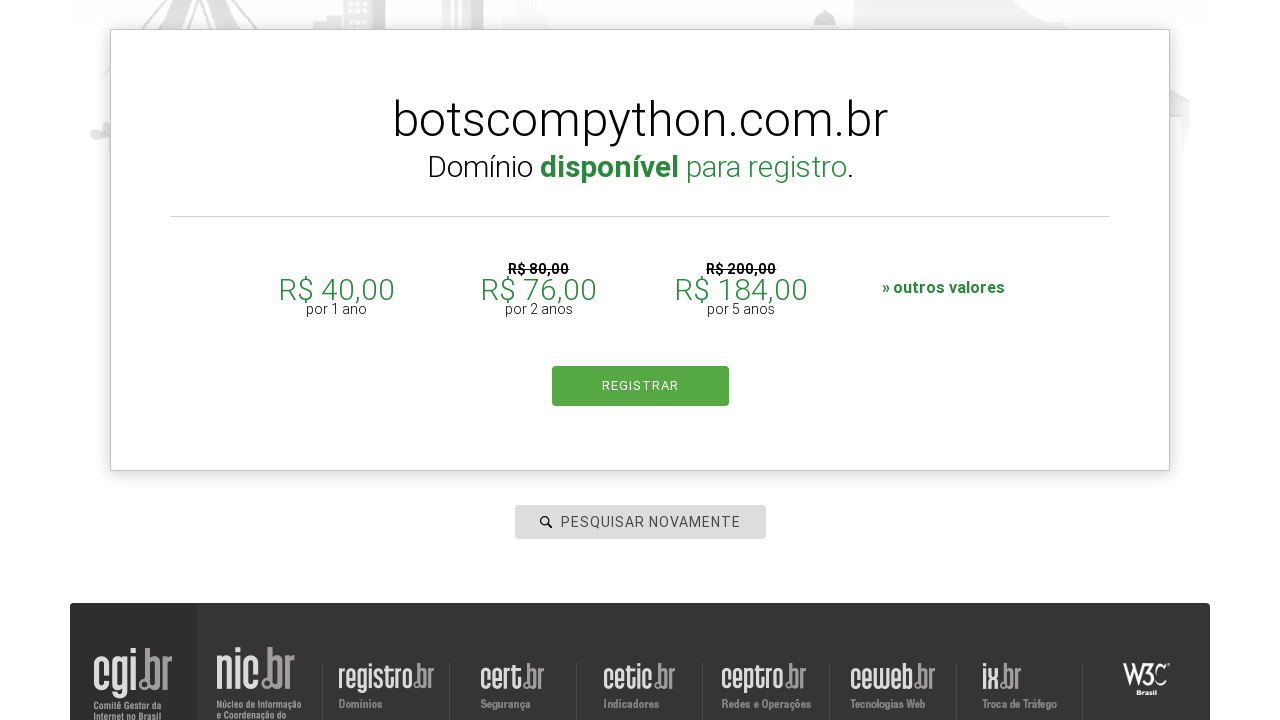

Cleared domain search field on #is-avail-field
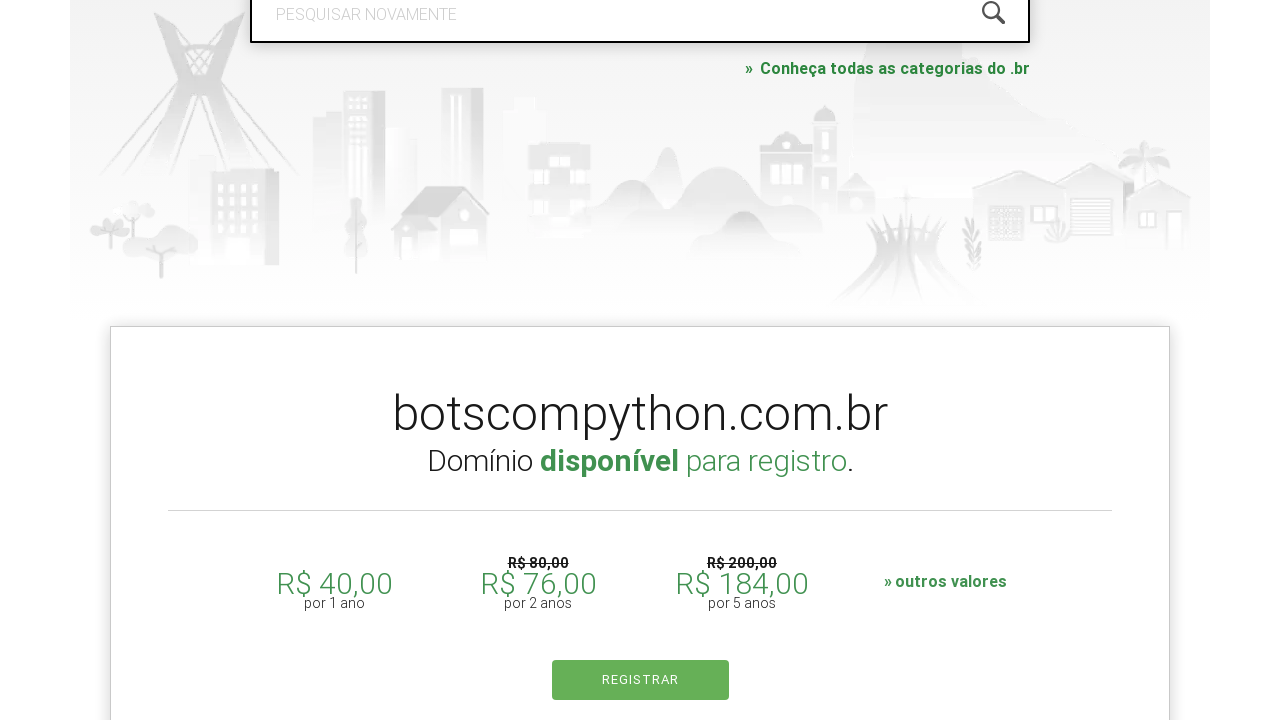

Entered domain 'meta.com' in search field on #is-avail-field
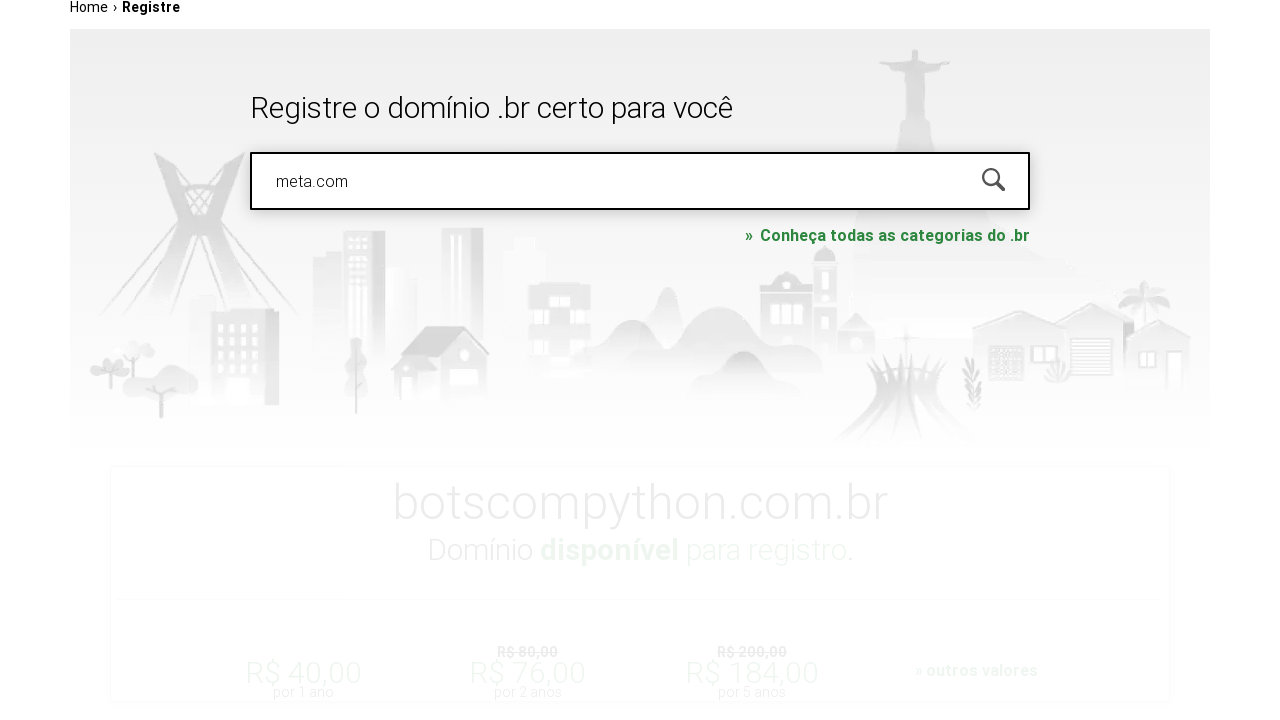

Pressed Enter to search for domain 'meta.com' on #is-avail-field
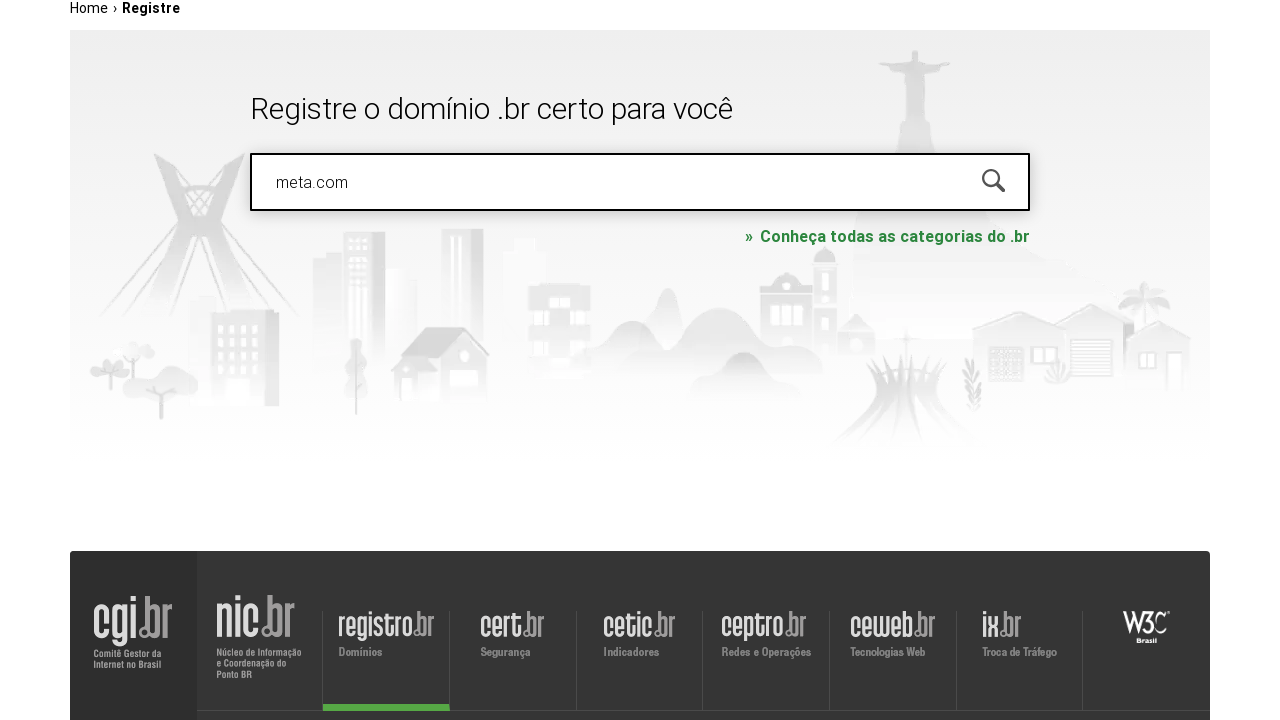

Availability results loaded for domain 'meta.com'
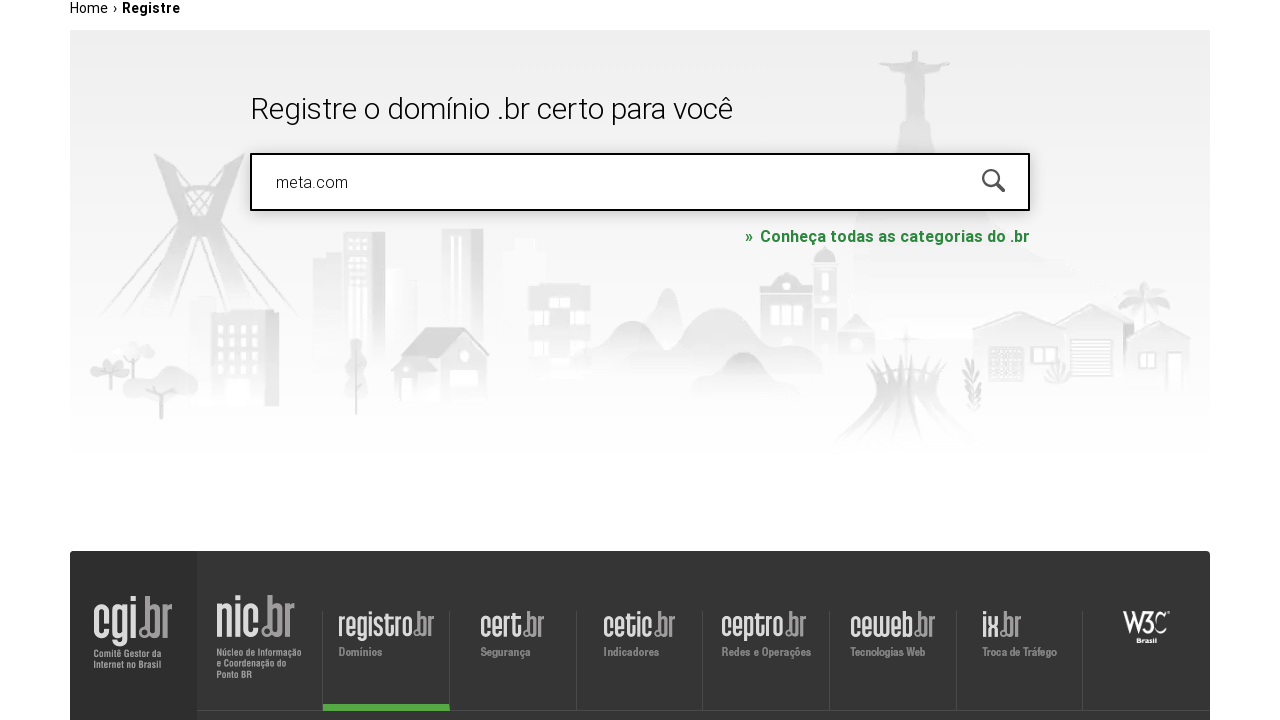

Waited for page to fully load before next domain check
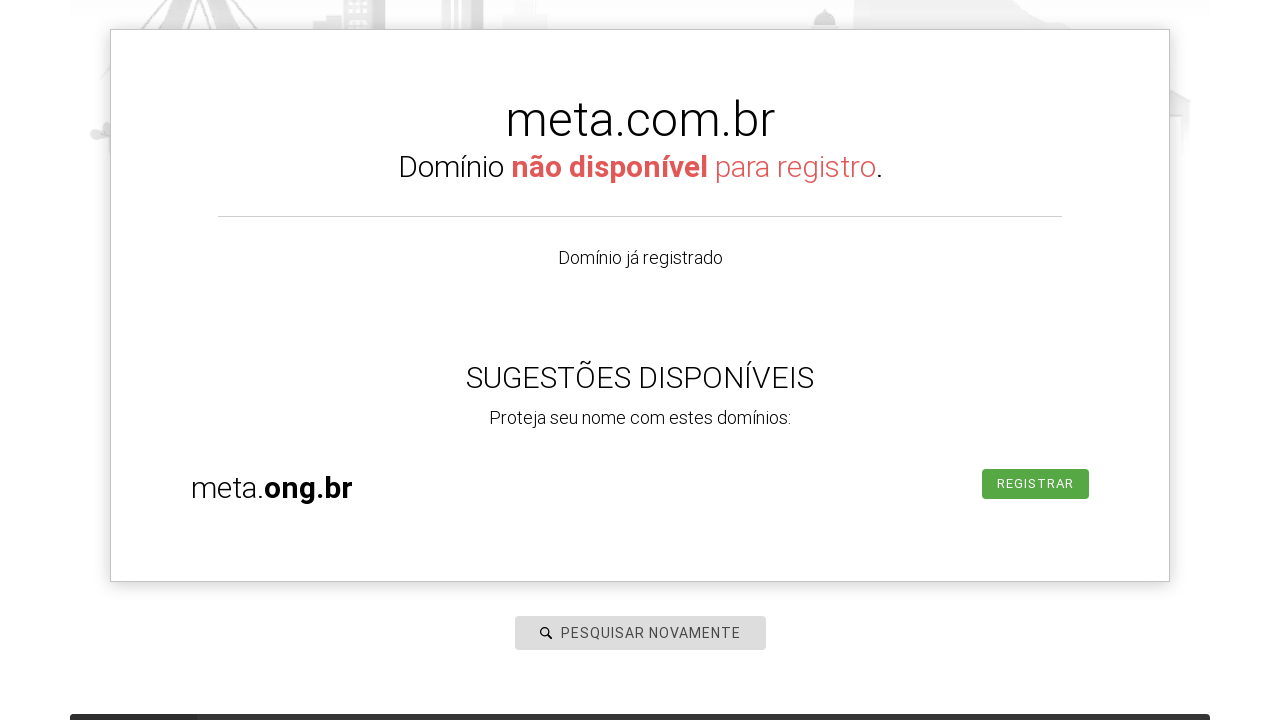

Cleared domain search field on #is-avail-field
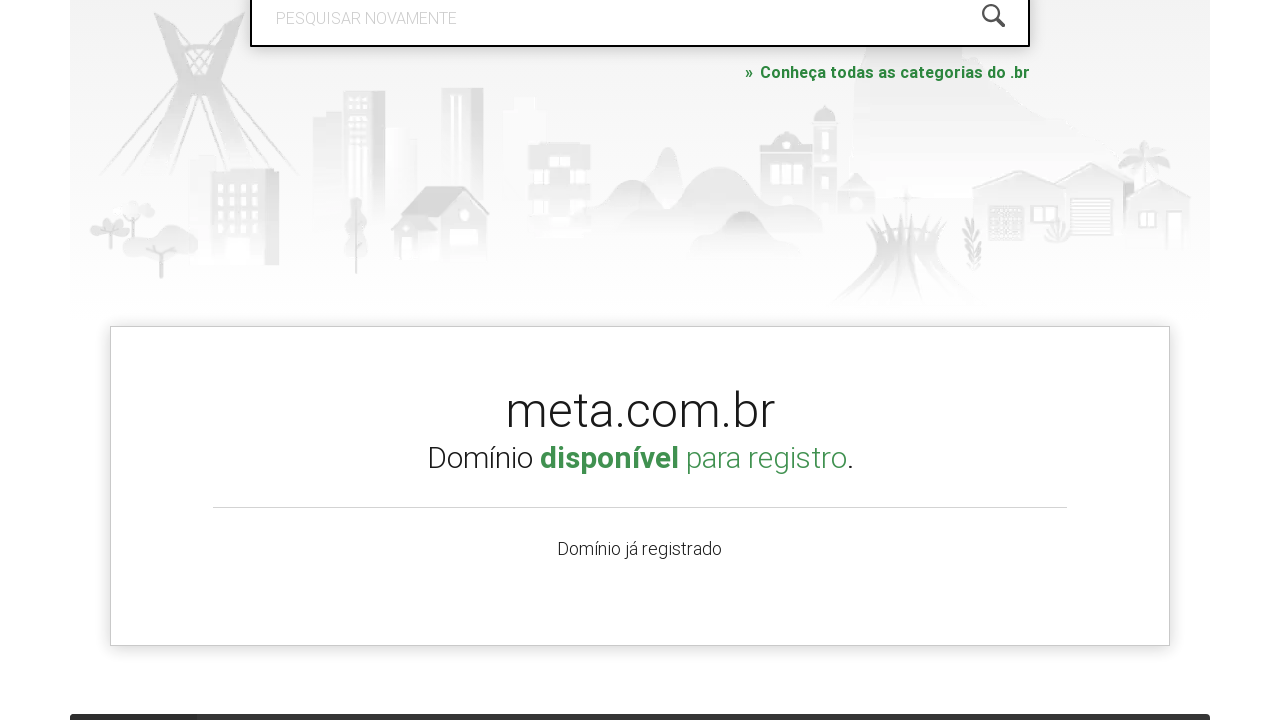

Entered domain 'databot.com' in search field on #is-avail-field
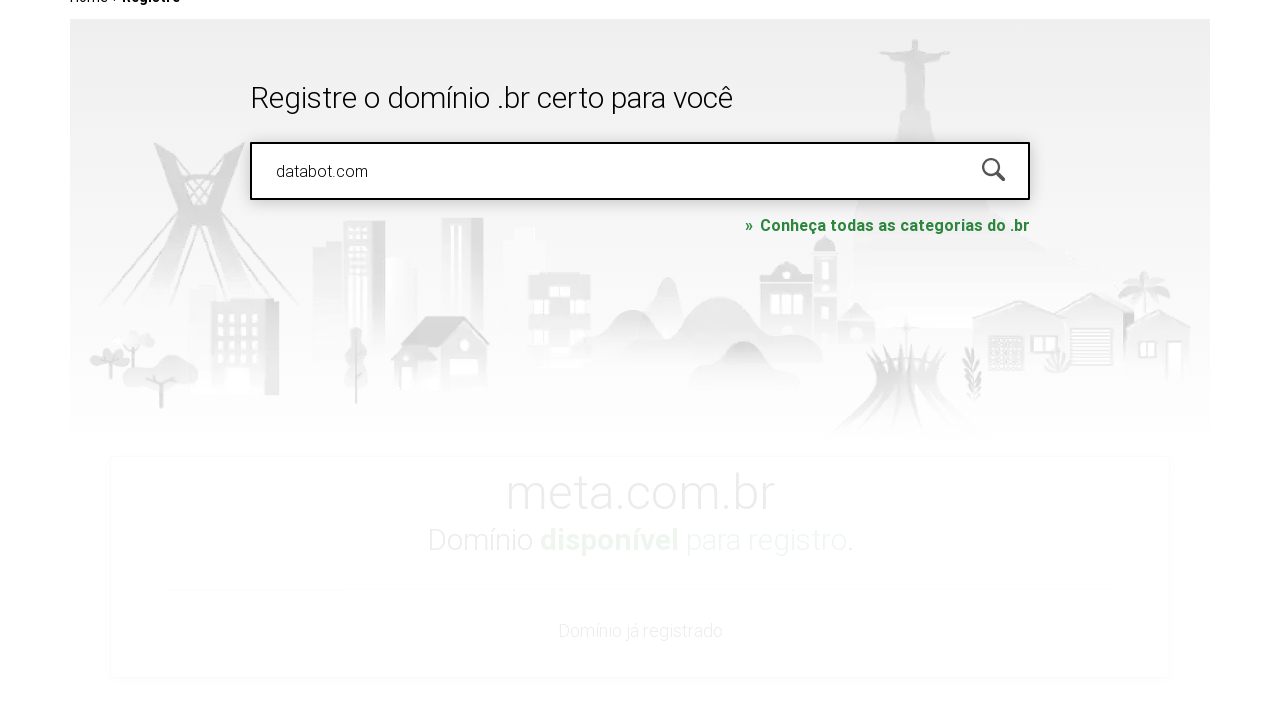

Pressed Enter to search for domain 'databot.com' on #is-avail-field
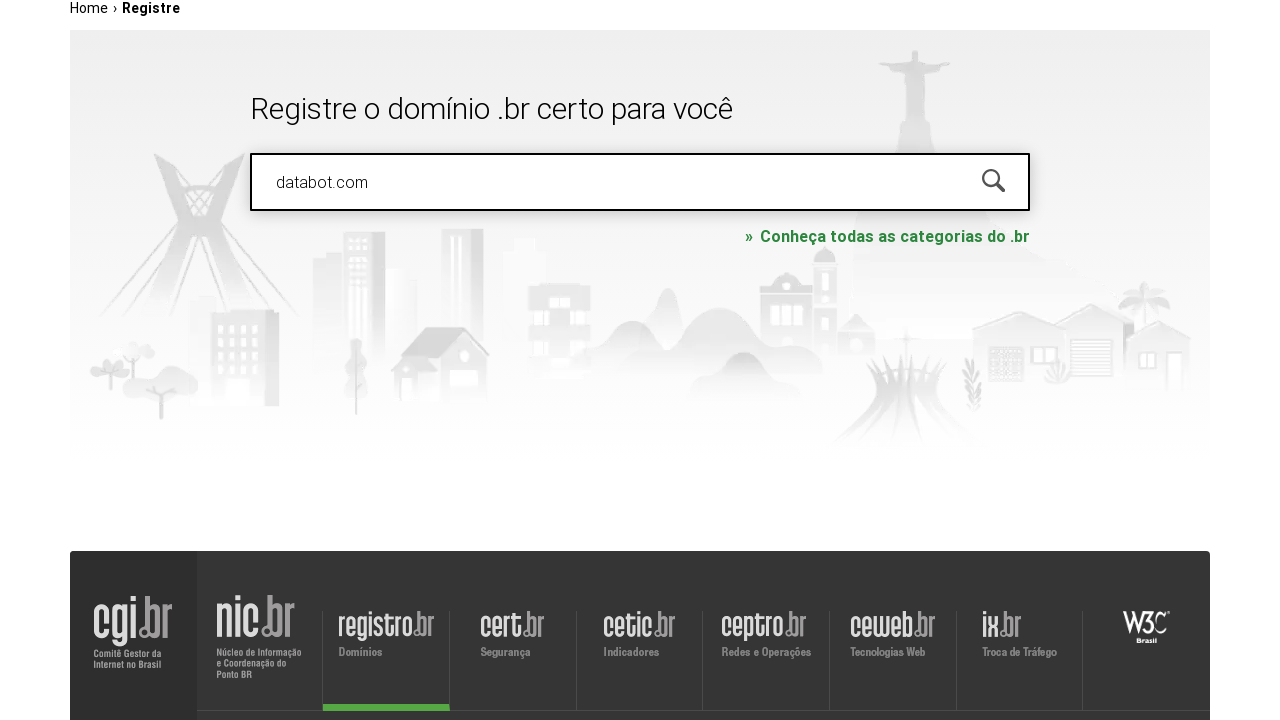

Availability results loaded for domain 'databot.com'
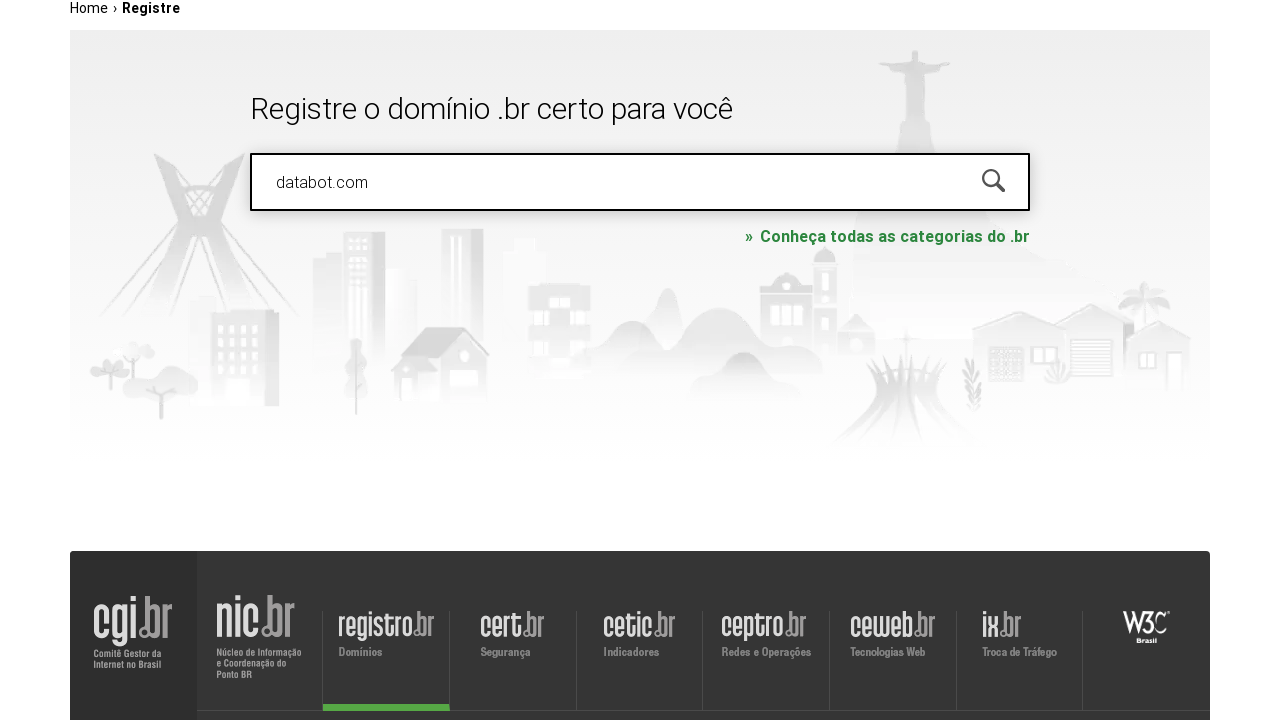

Waited for page to fully load before next domain check
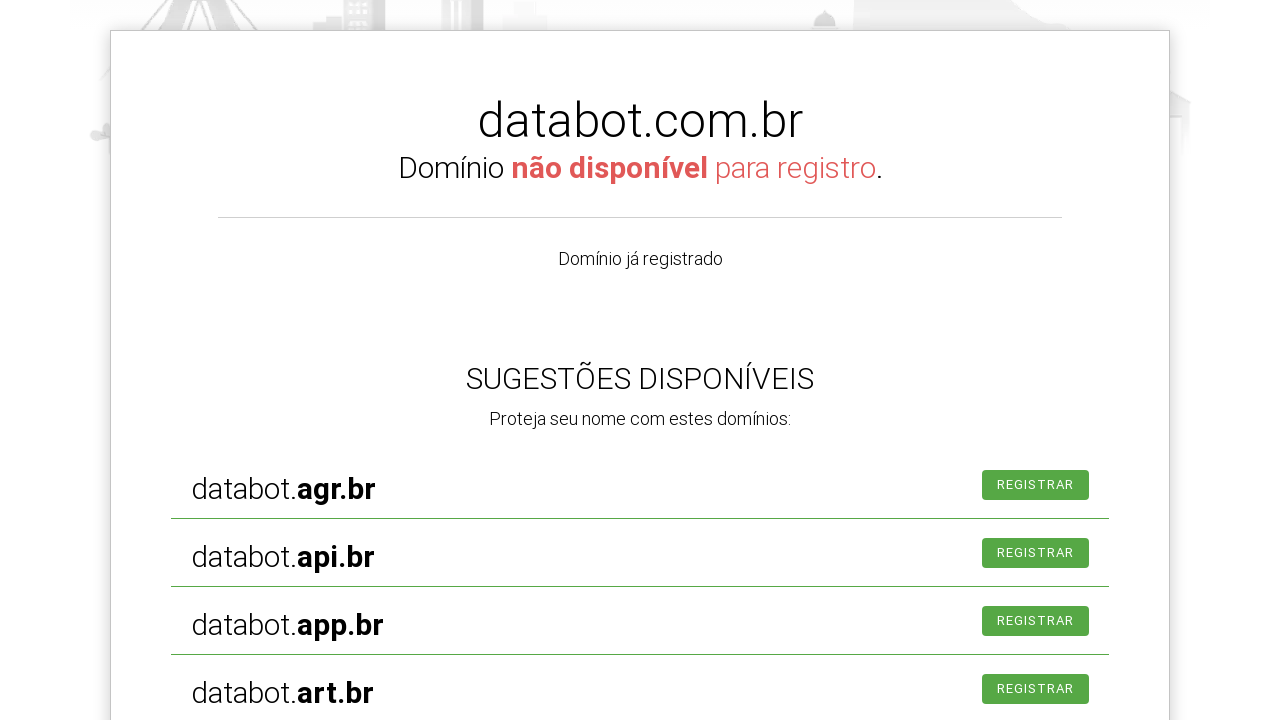

Cleared domain search field on #is-avail-field
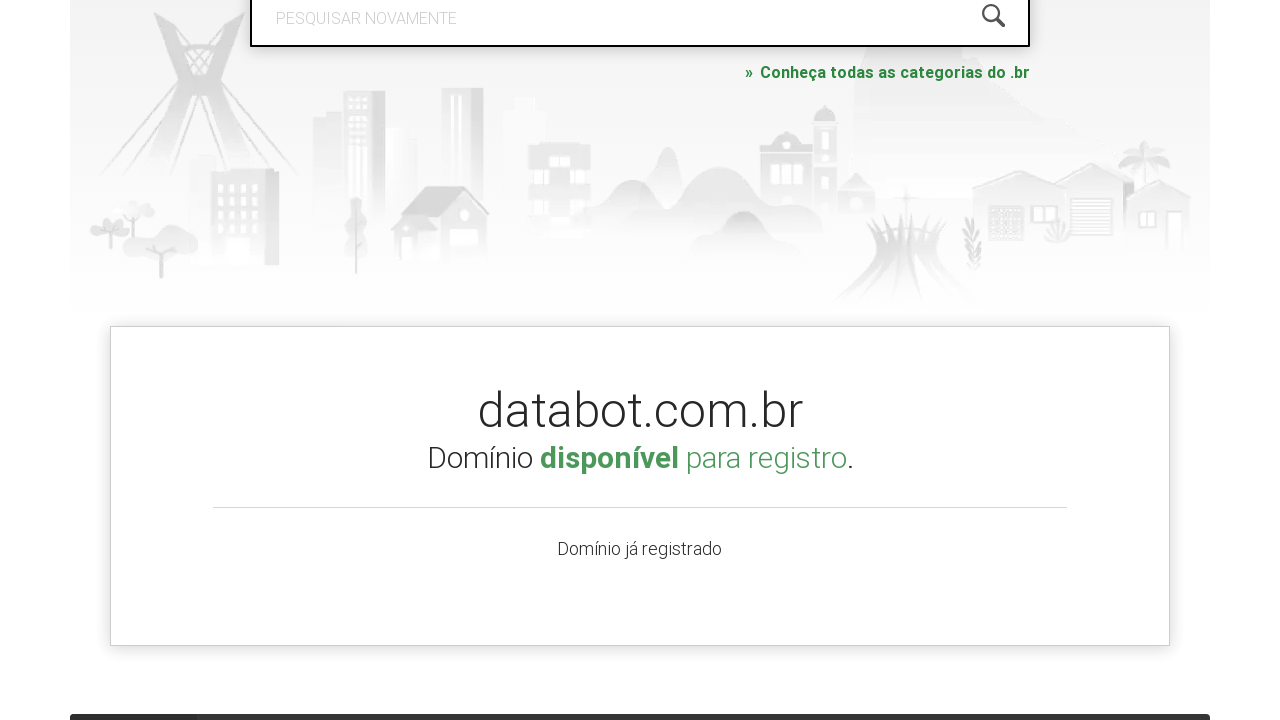

Entered domain 'pythonbootcamp.com' in search field on #is-avail-field
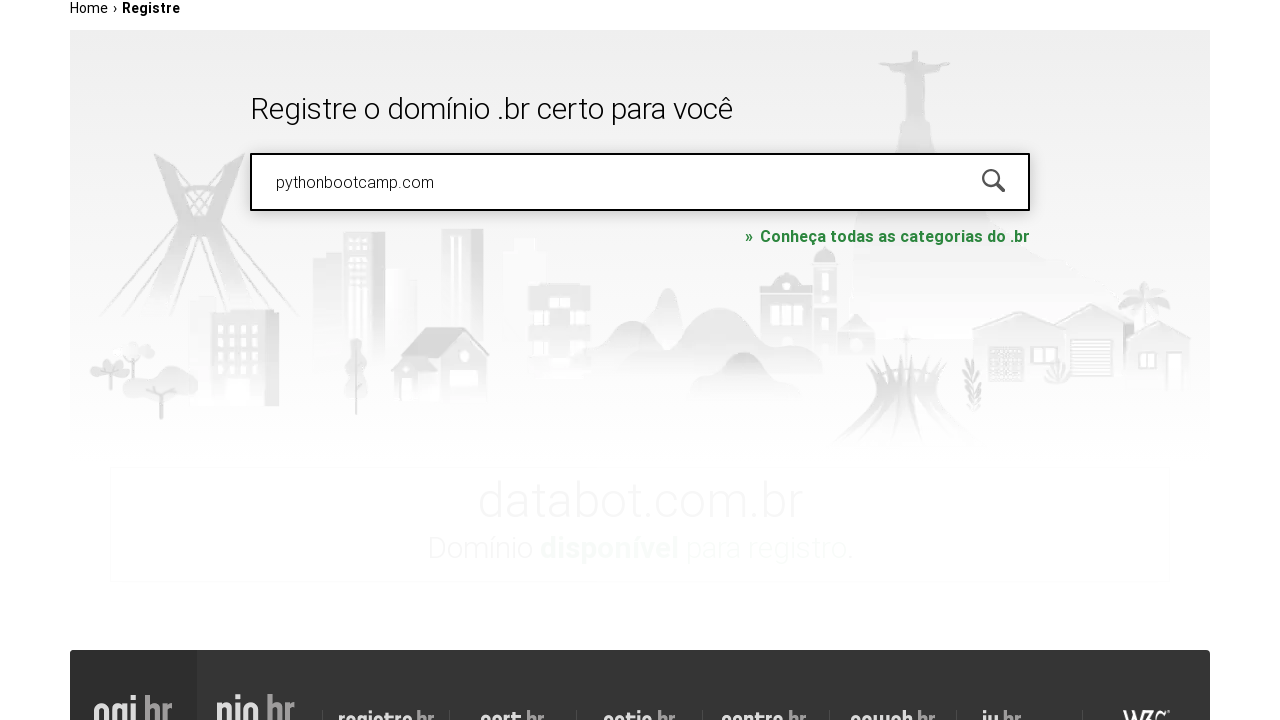

Pressed Enter to search for domain 'pythonbootcamp.com' on #is-avail-field
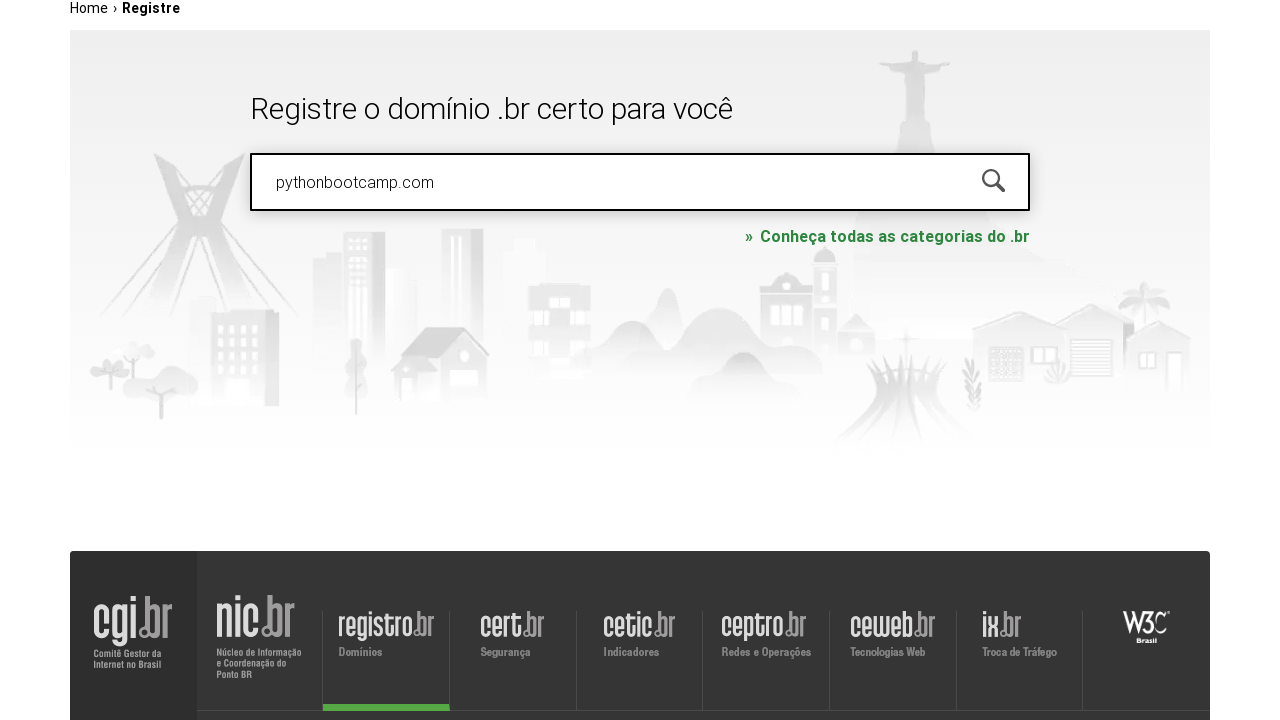

Availability results loaded for domain 'pythonbootcamp.com'
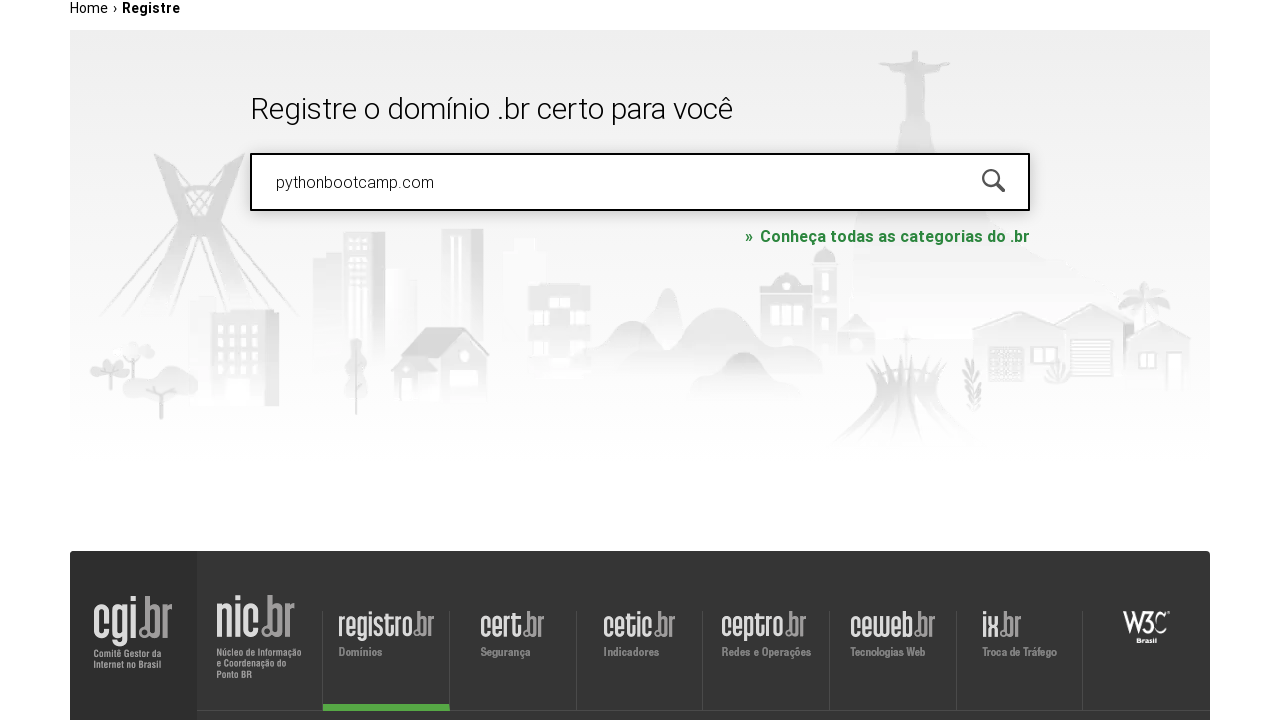

Waited for page to fully load before next domain check
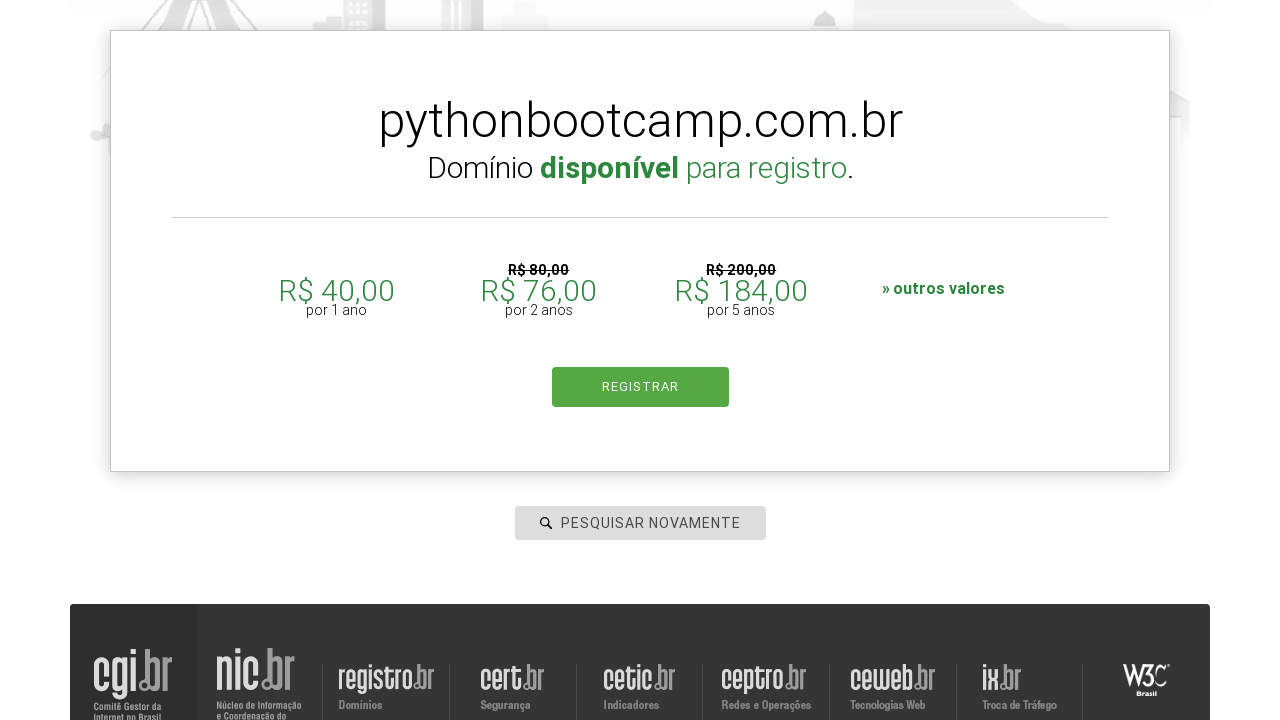

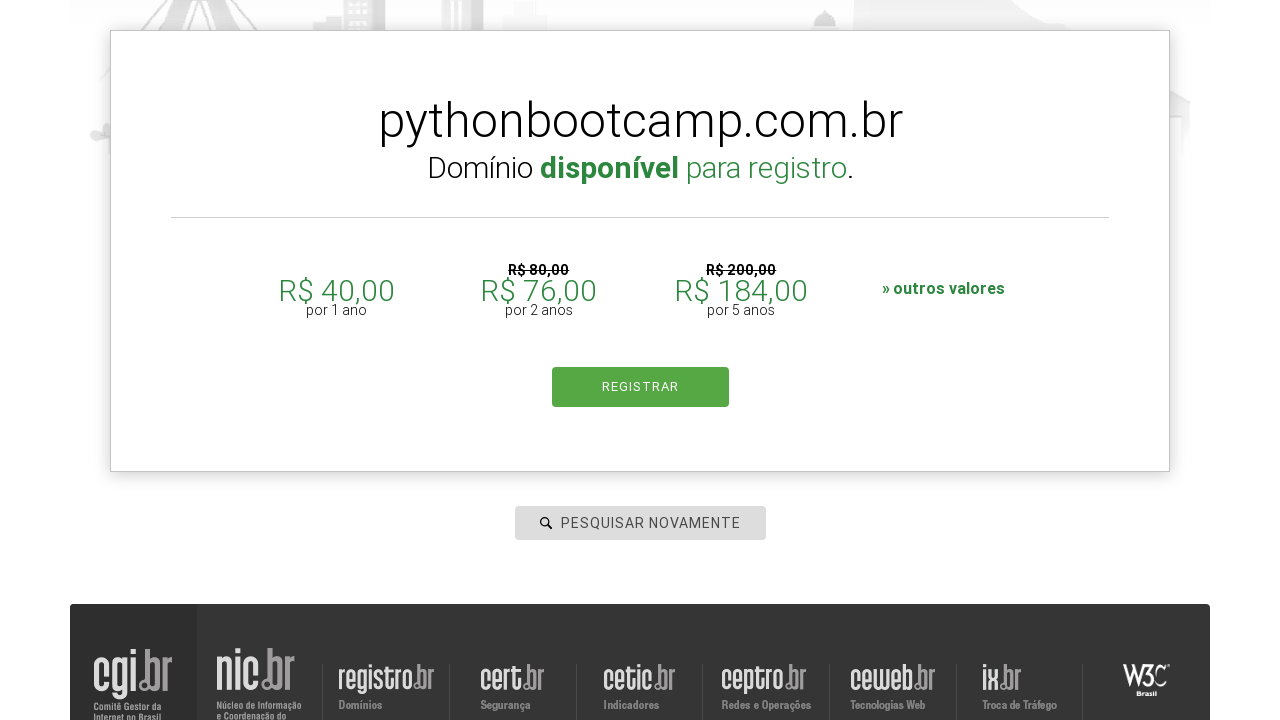